Tests selecting a dropdown option by its visible text and verifying the selection

Starting URL: https://the-internet.herokuapp.com/dropdown

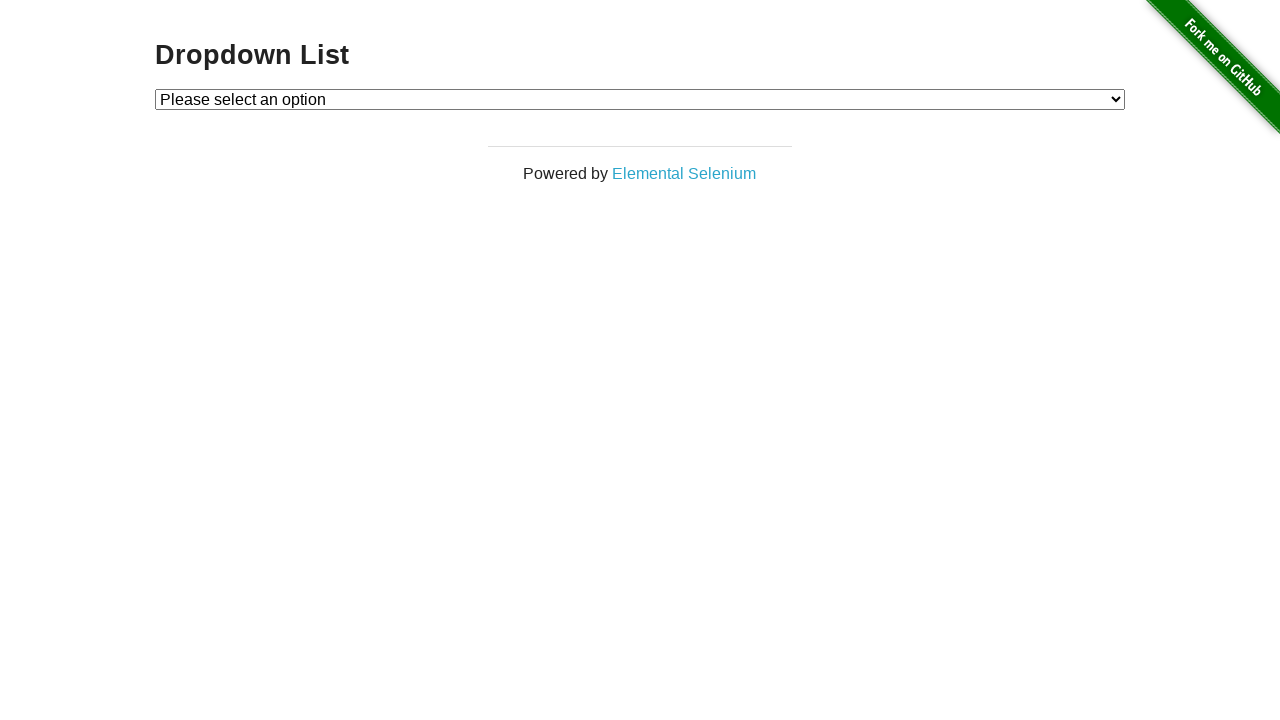

Selected 'Option 1' from dropdown by visible text on #dropdown
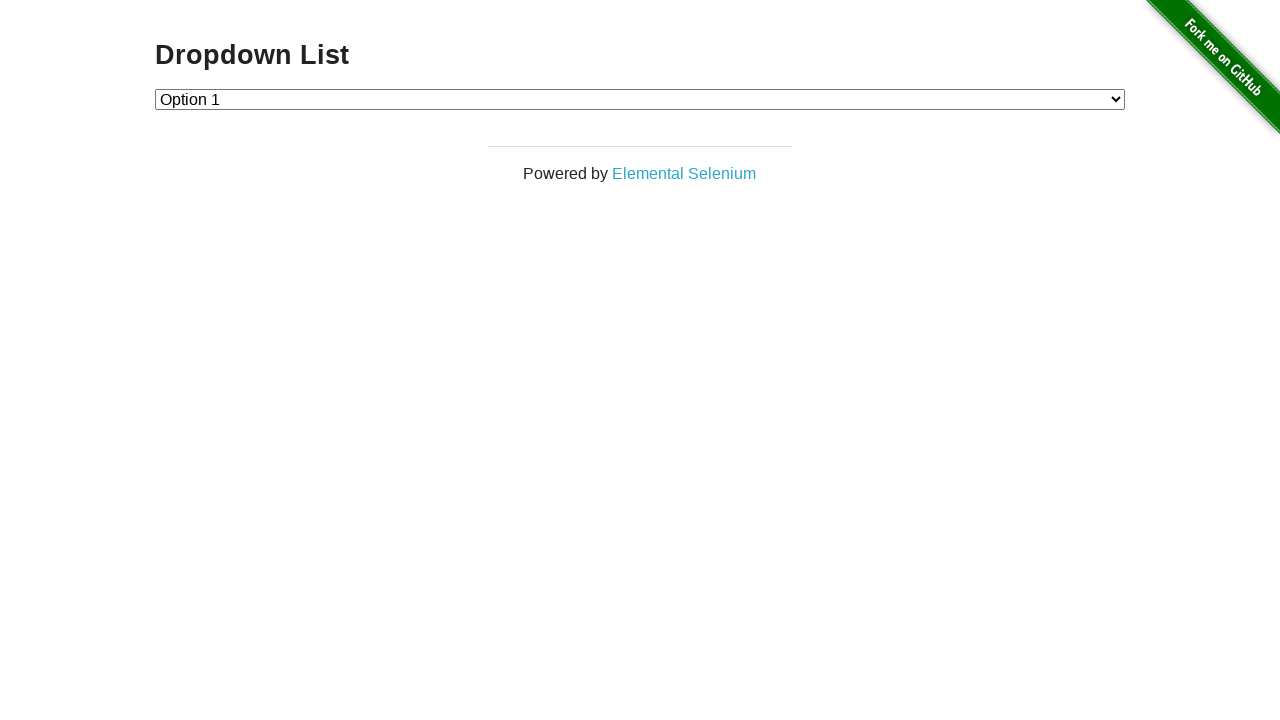

Retrieved text content of selected dropdown option
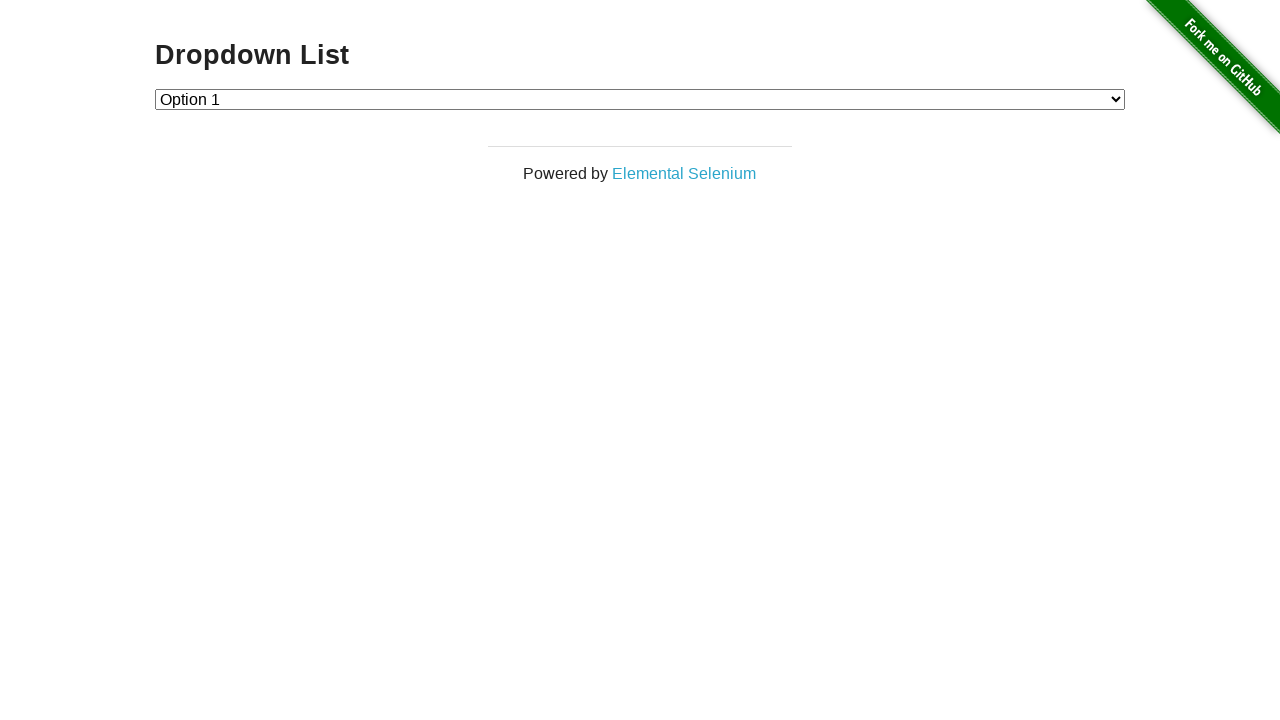

Verified that selected option text equals 'Option 1'
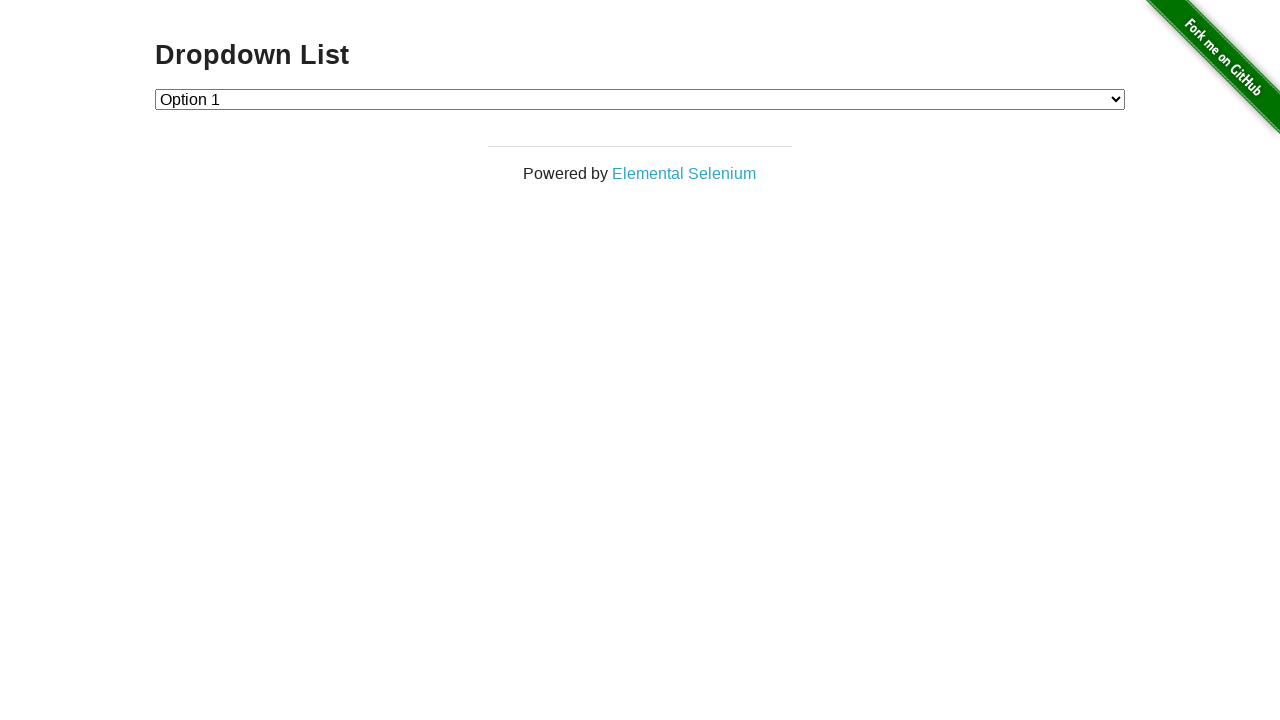

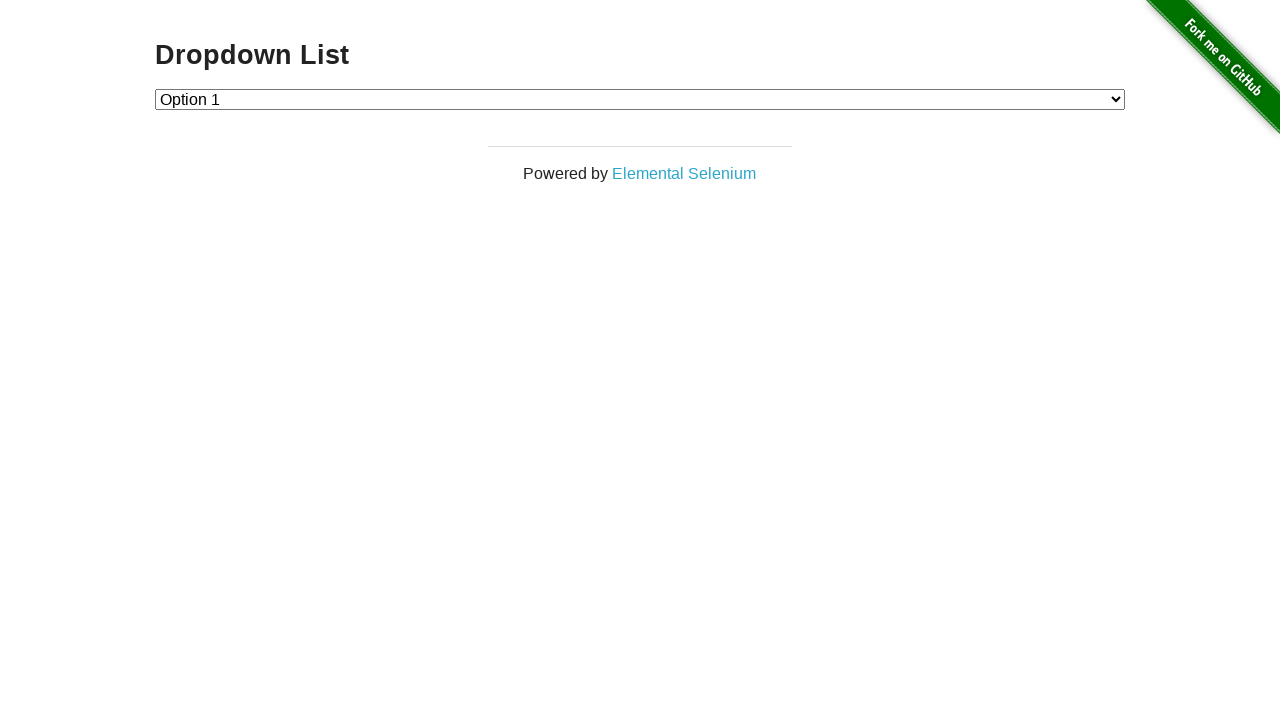